Tests shopping cart functionality by navigating to shop, adding products to cart (one product twice, another once), then verifying the cart contains the correct number of items.

Starting URL: https://jupiter.cloud.planittesting.com/

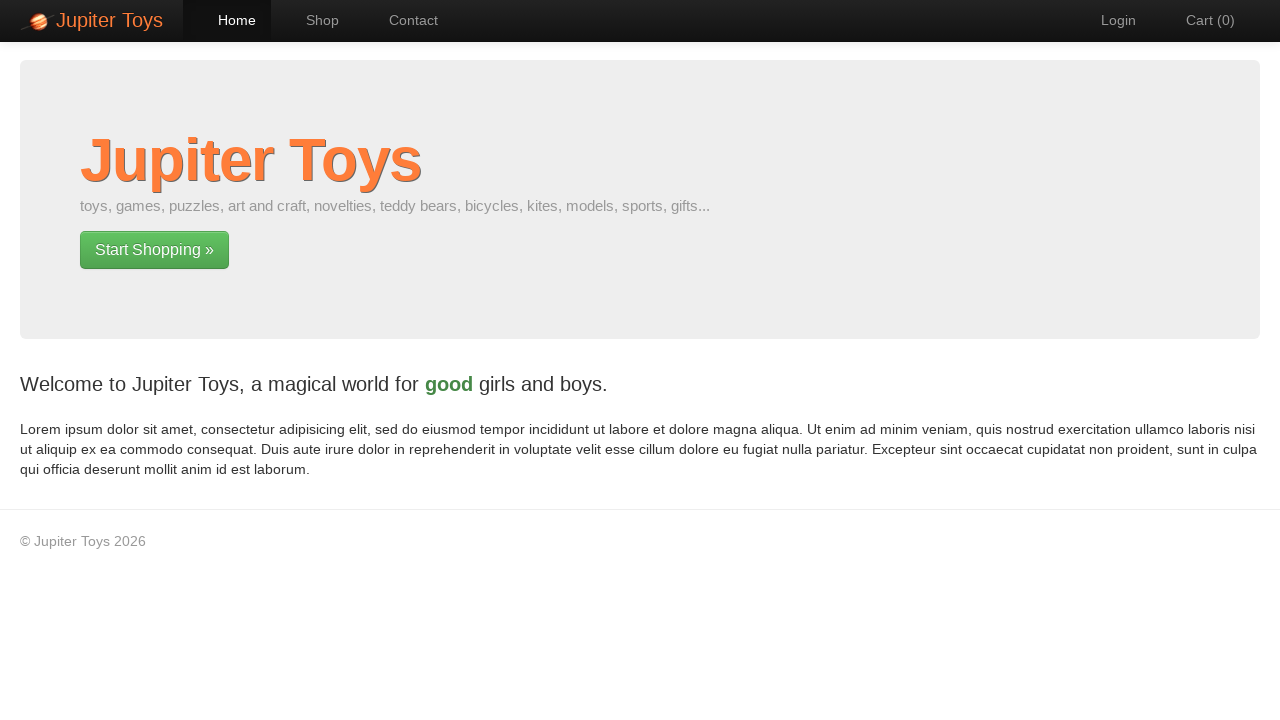

Clicked Shop navigation link at (312, 20) on #nav-shop
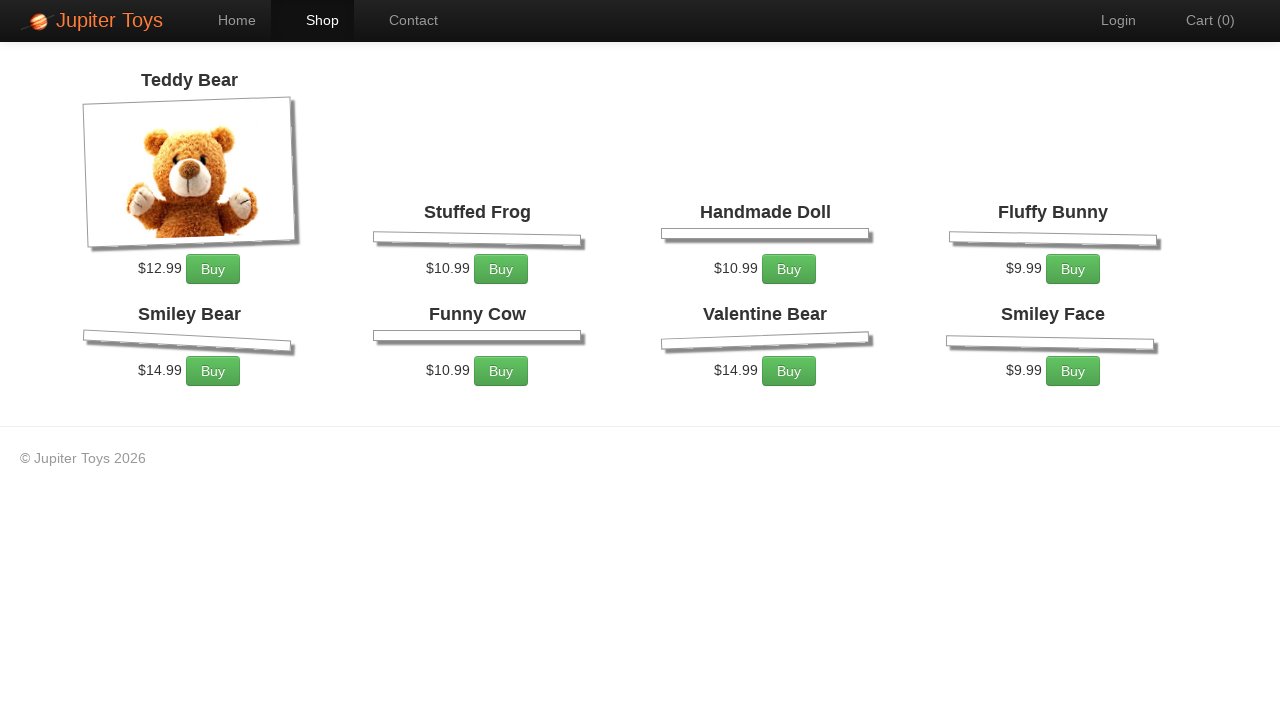

Products loaded and became visible
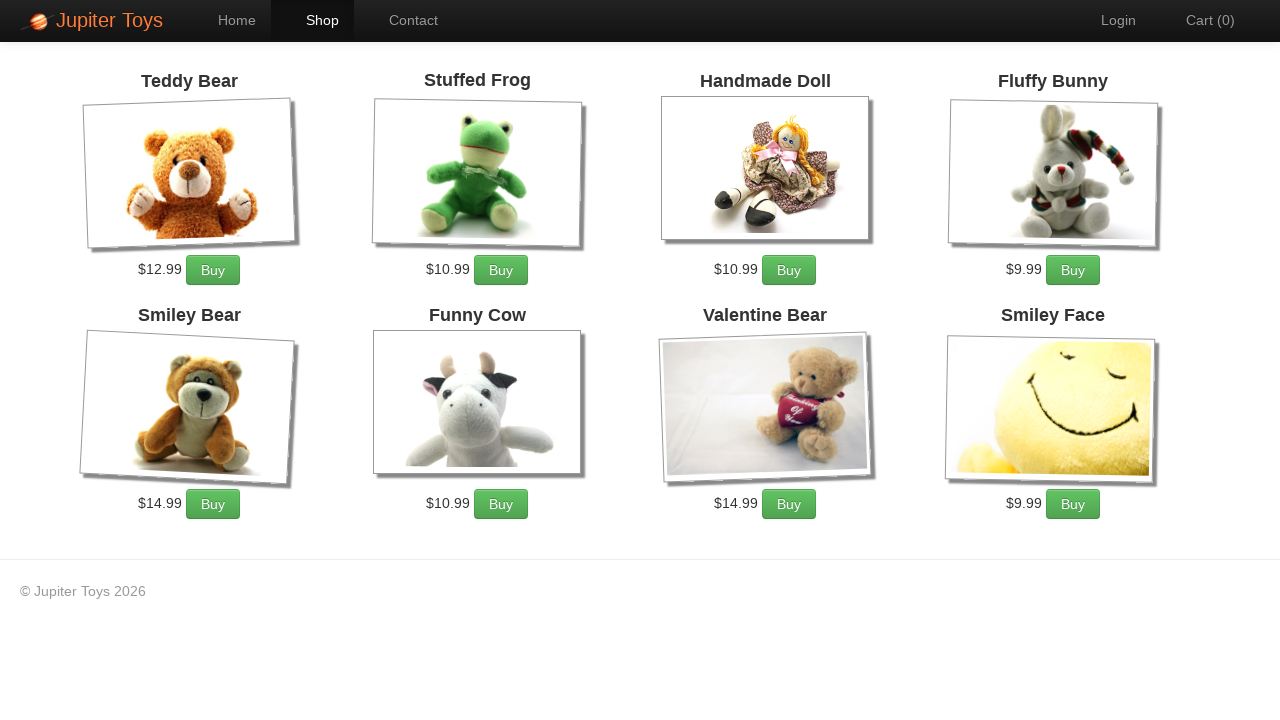

Added product-6 to cart (first time) at (501, 504) on xpath=//*[@id='product-6']/div/p/a
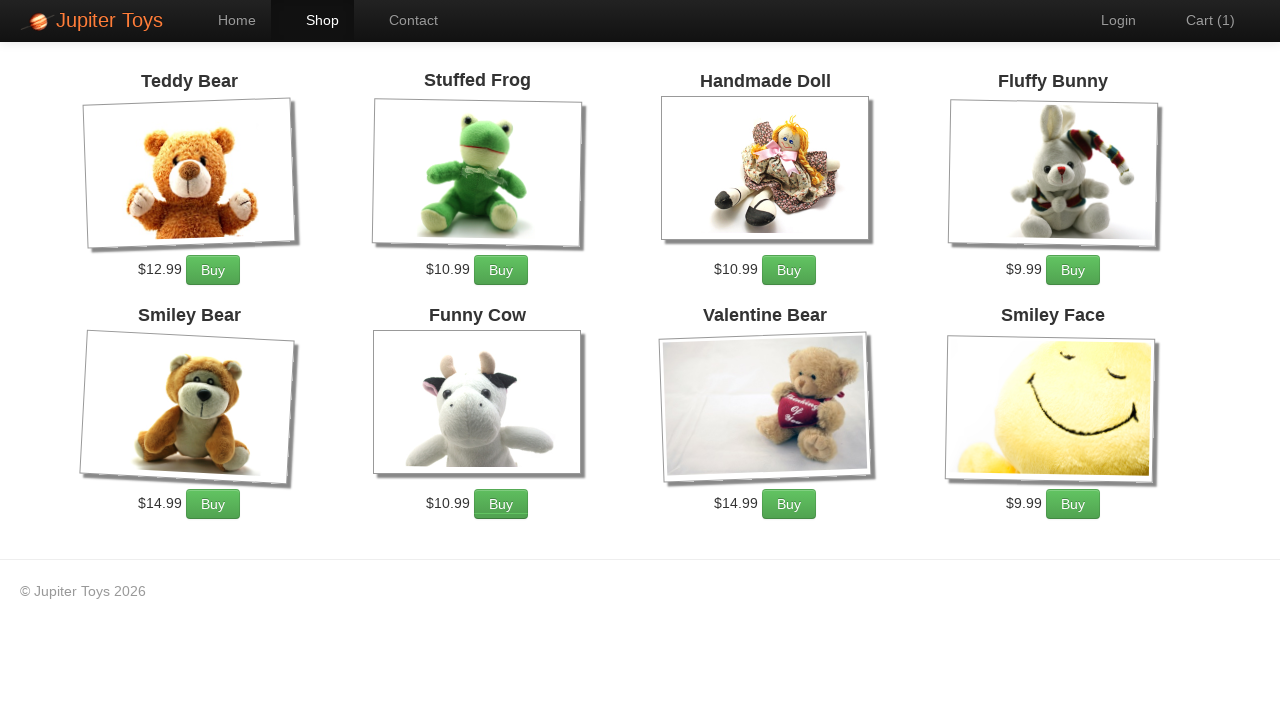

Added product-6 to cart (second time) at (501, 504) on xpath=//*[@id='product-6']/div/p/a
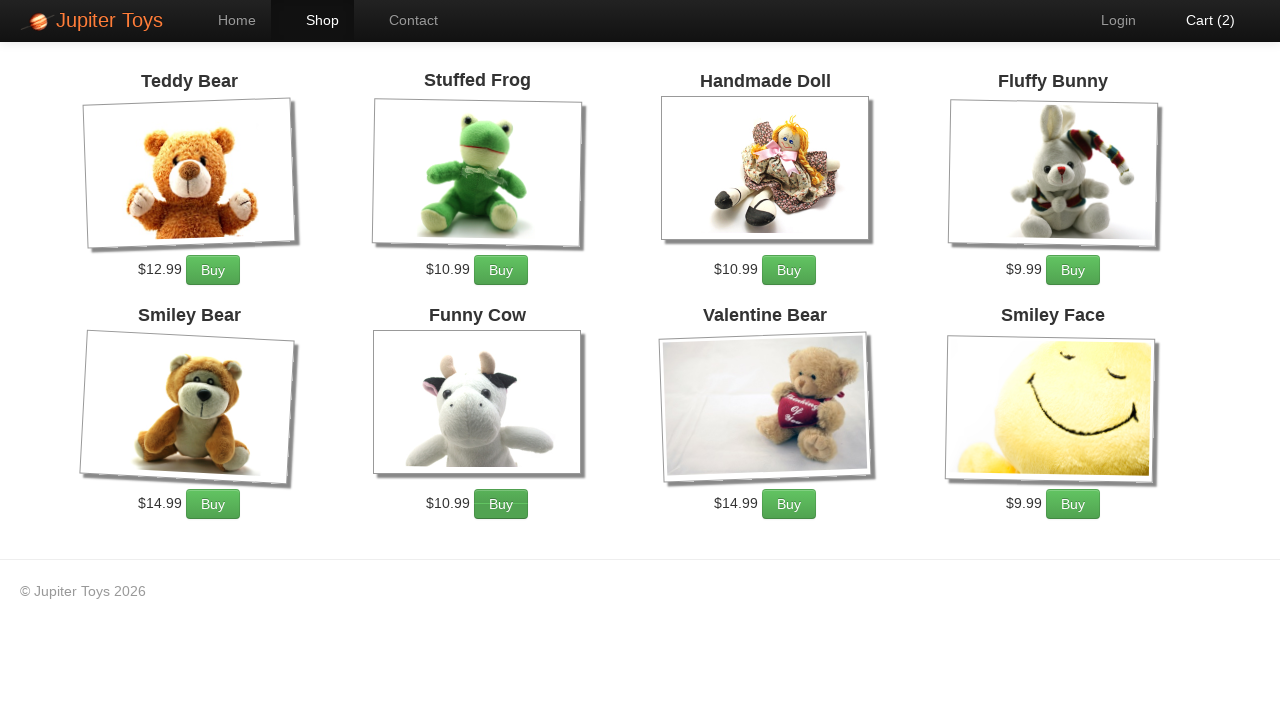

Added product-4 to cart at (1073, 270) on xpath=//*[@id='product-4']/div/p/a
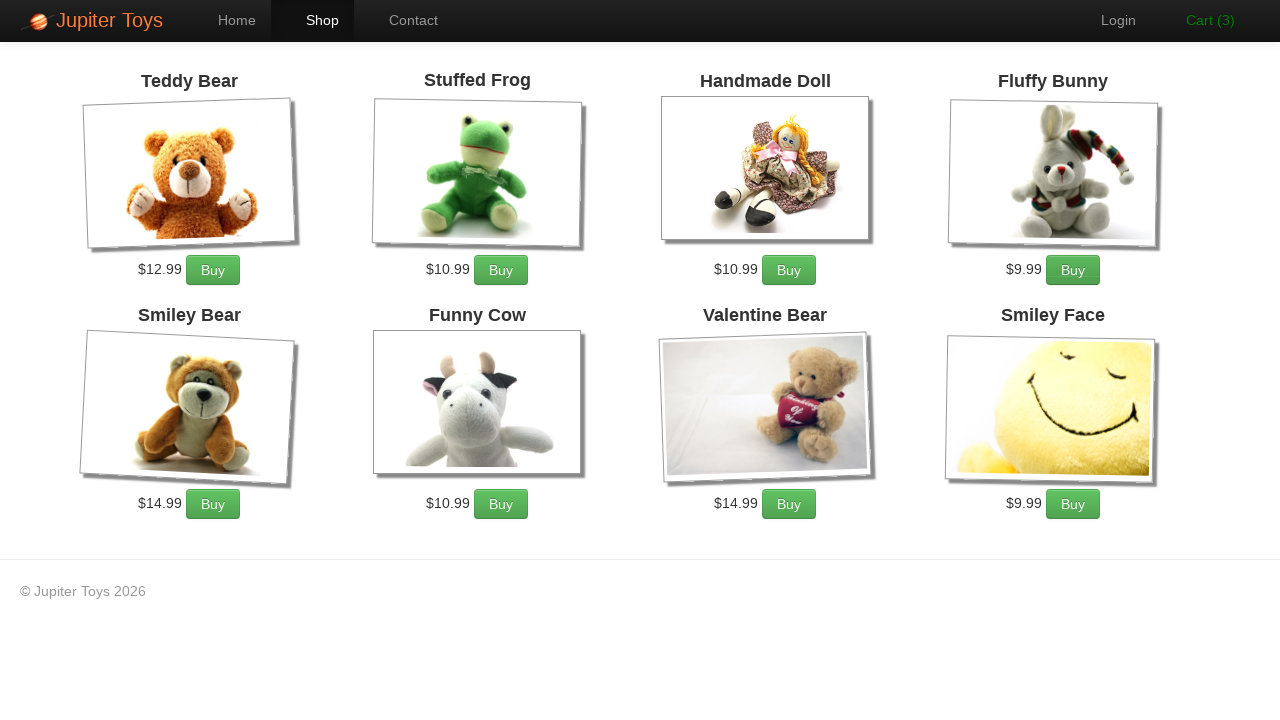

Clicked Cart navigation link at (1200, 20) on #nav-cart
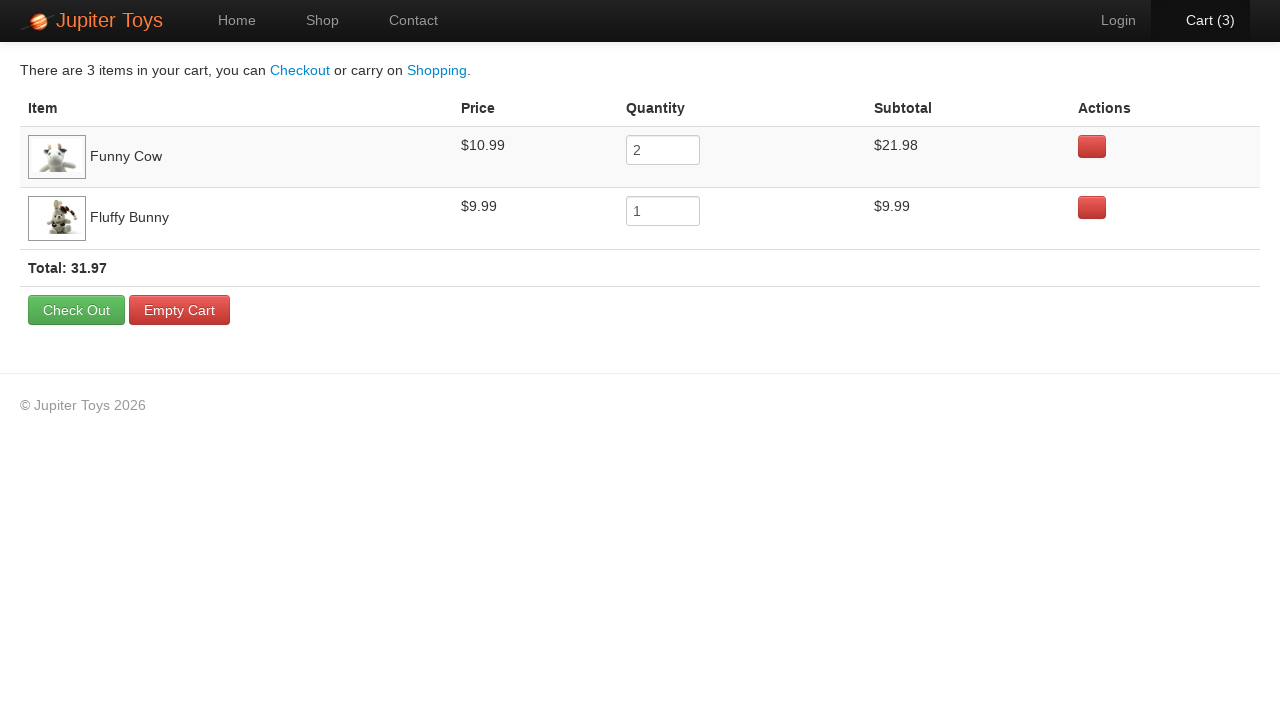

Cart items became visible
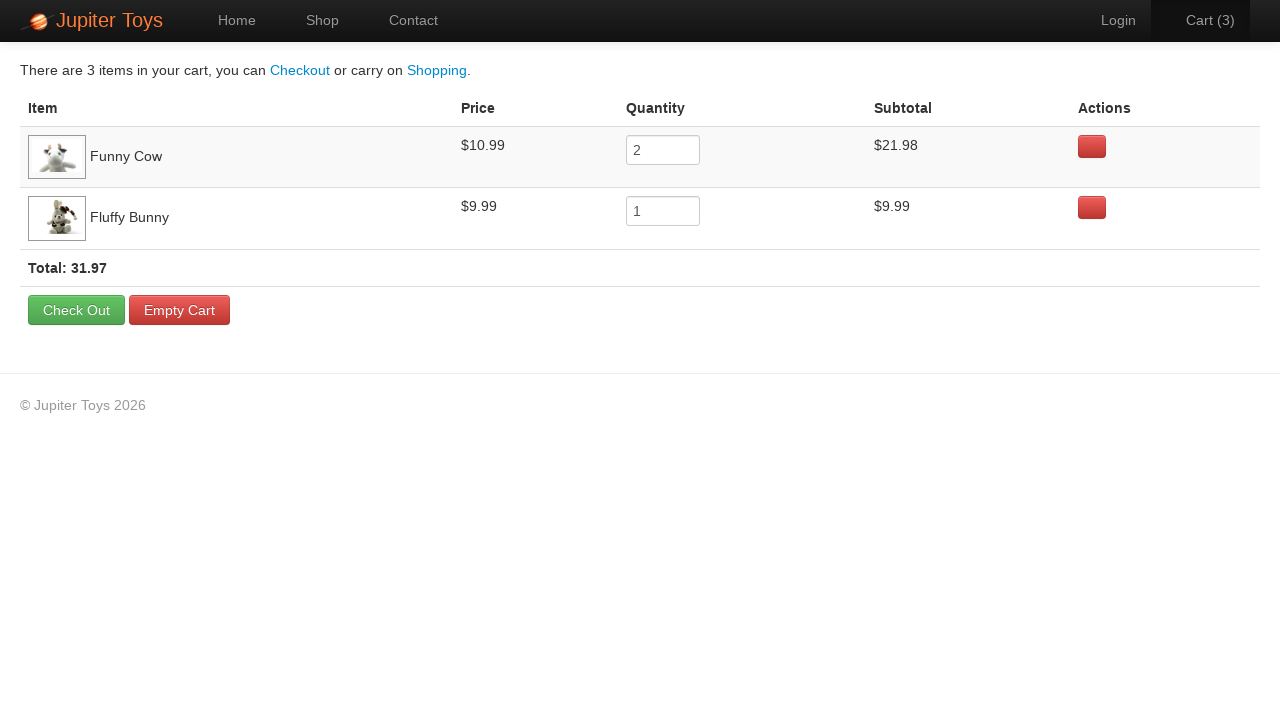

Verified cart contains items
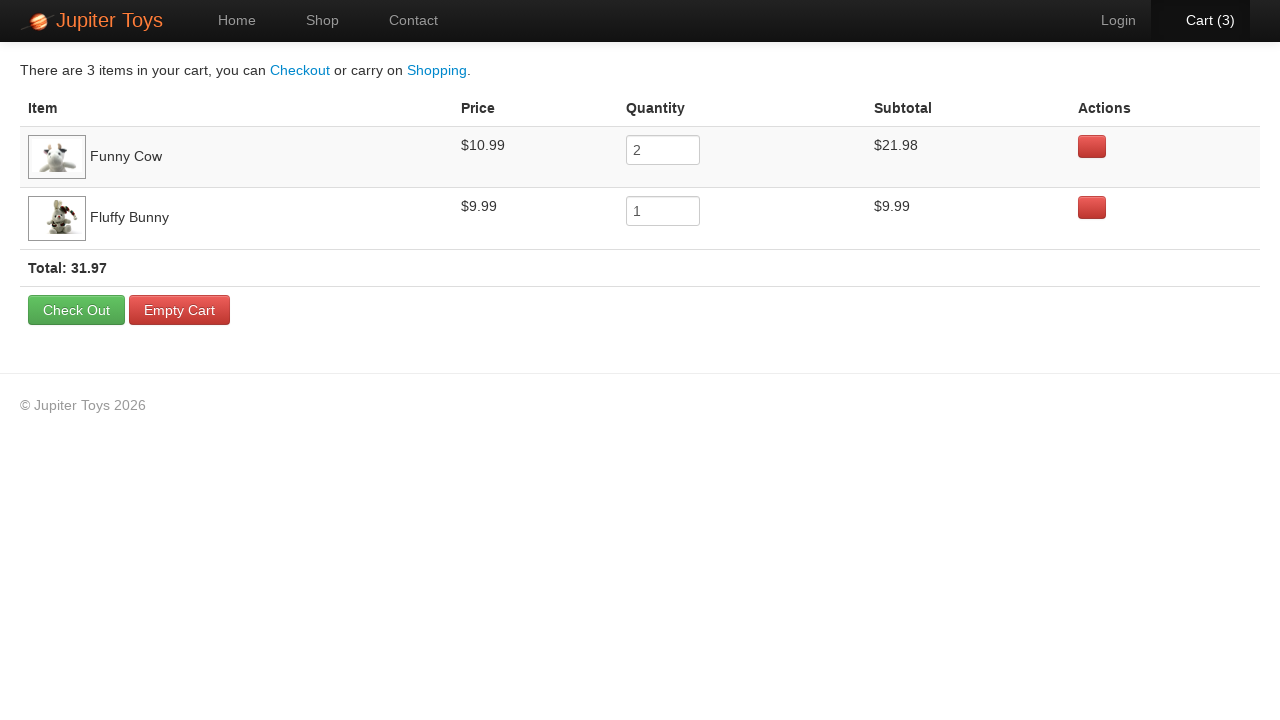

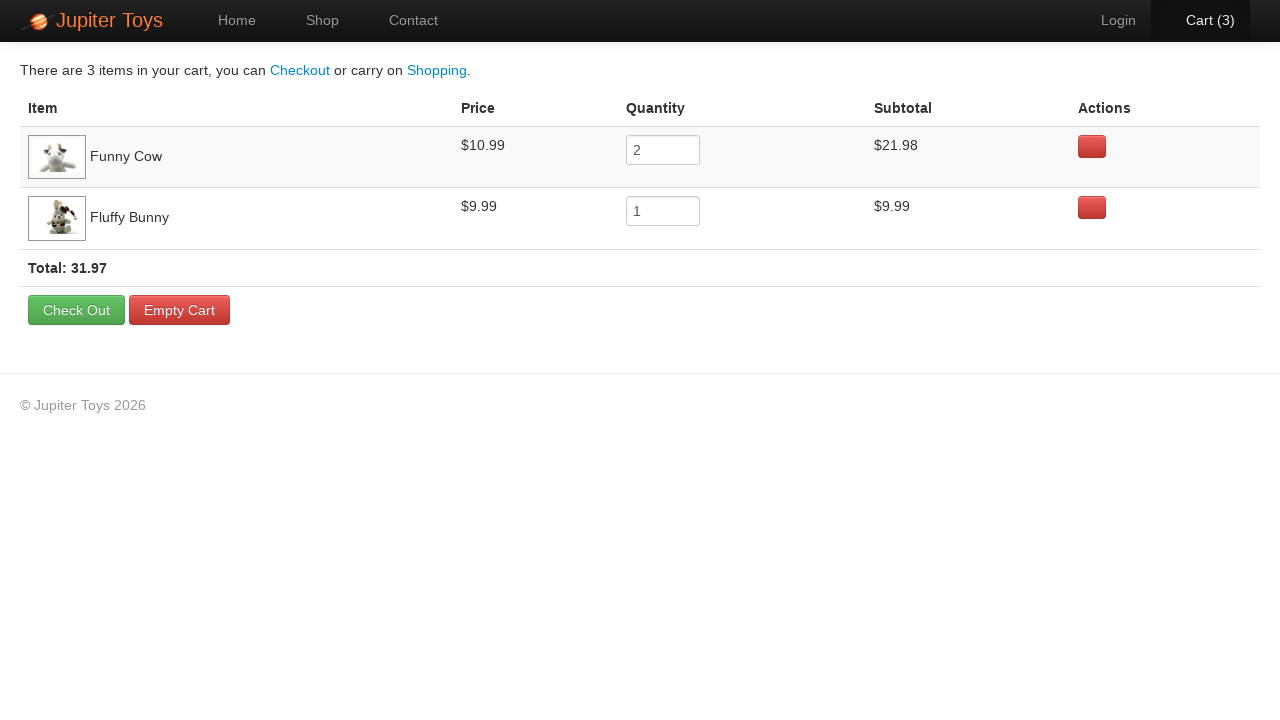